Tests hover menu interaction on SpiceJet website by hovering over the Add-ons menu and clicking on the You1st submenu item

Starting URL: https://www.spicejet.com/

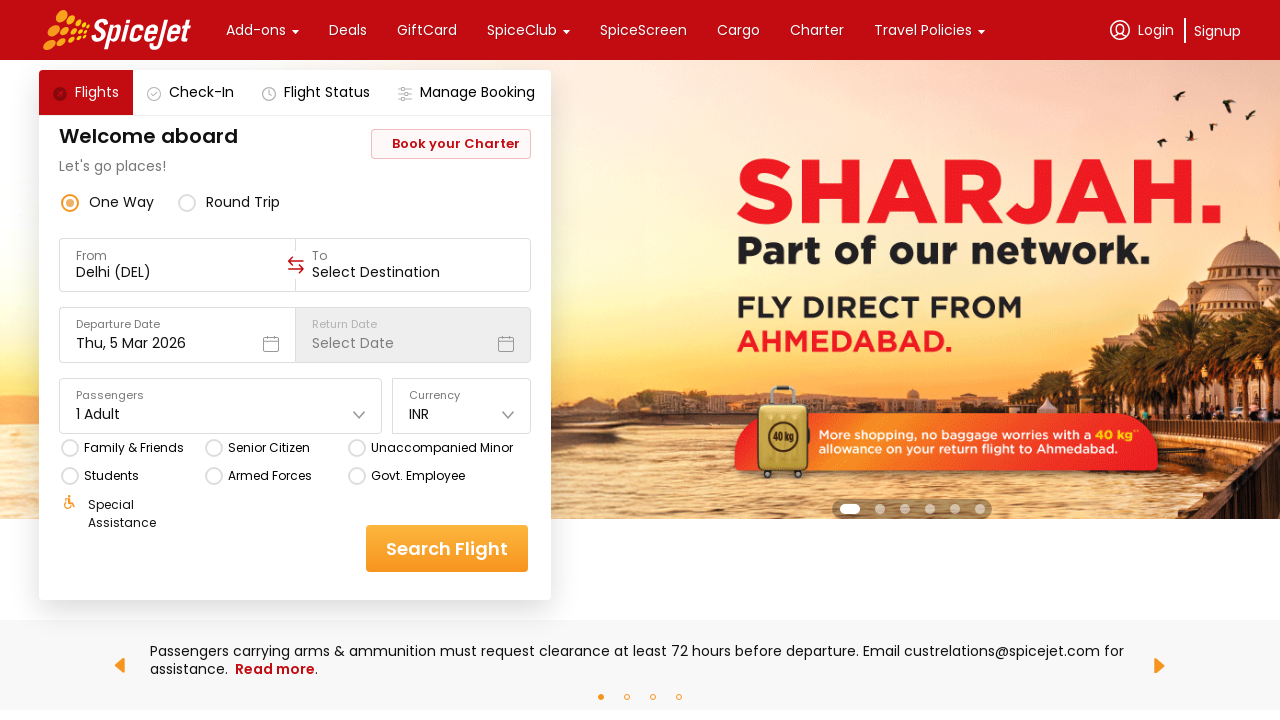

Waited 6 seconds for page and menus to load
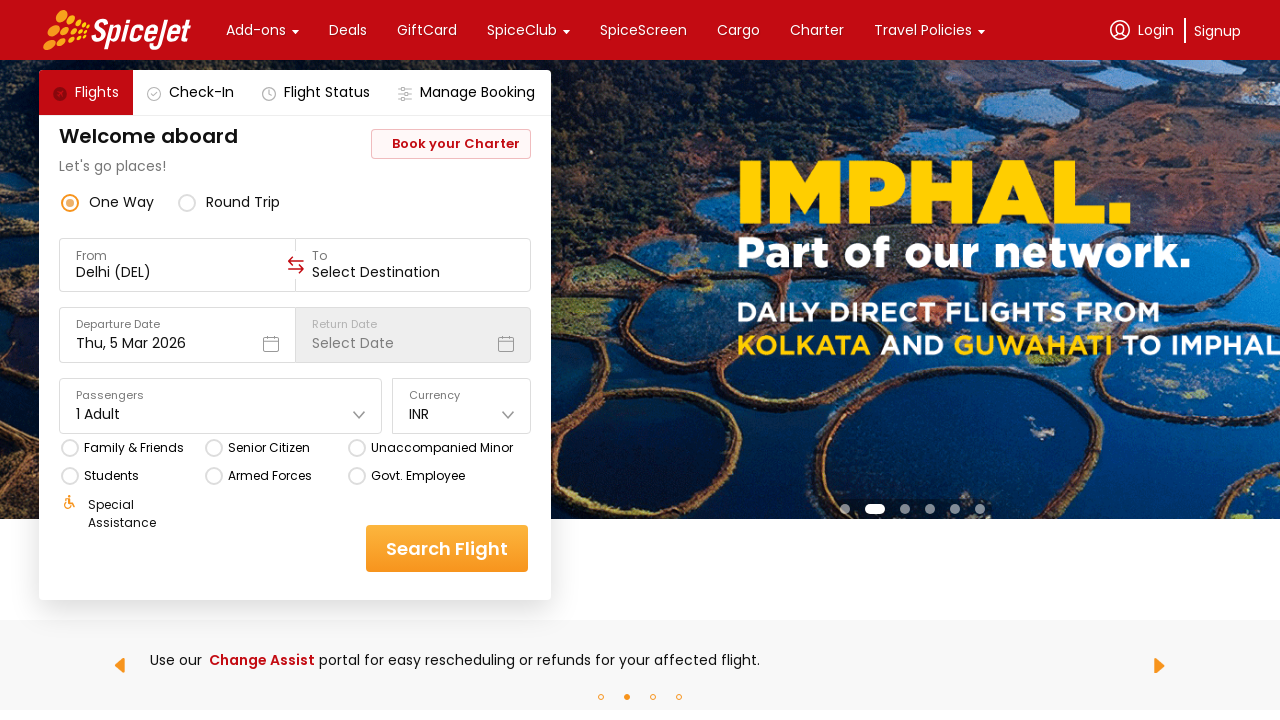

Hovered over Add-ons menu to reveal submenu at (256, 30) on xpath=//div[text()='Add-ons']
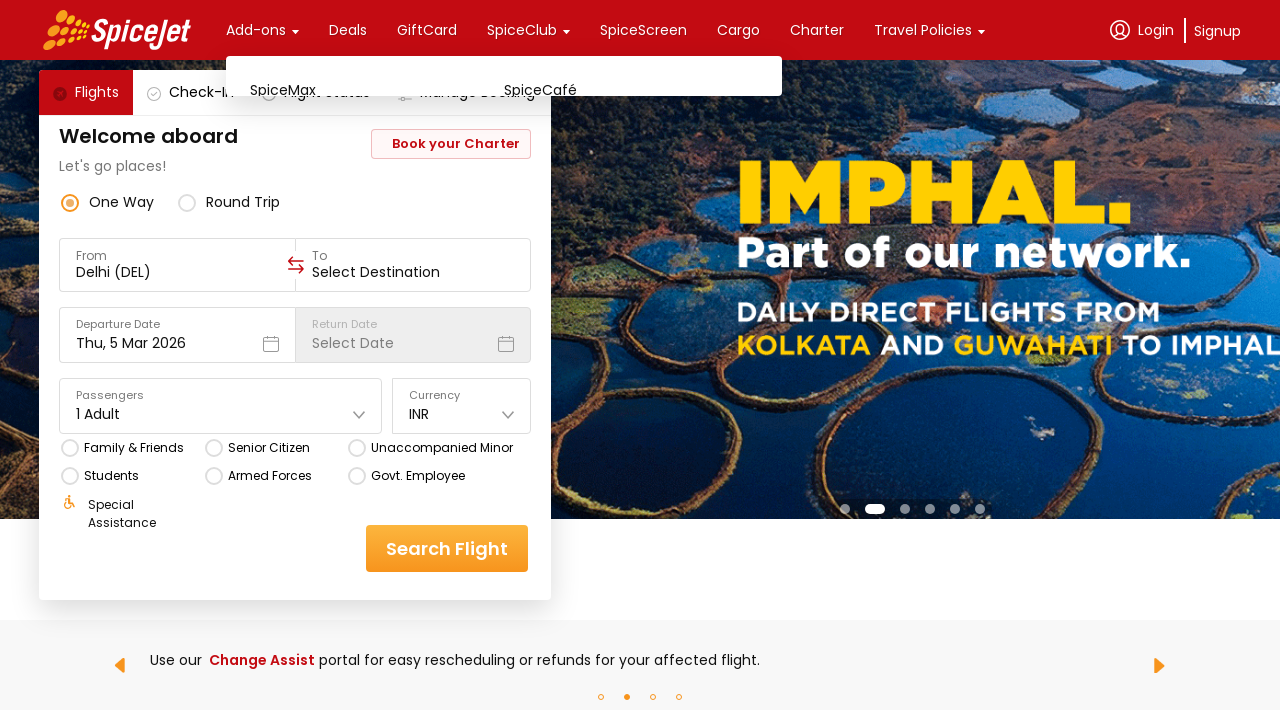

Waited 2 seconds for submenu to appear
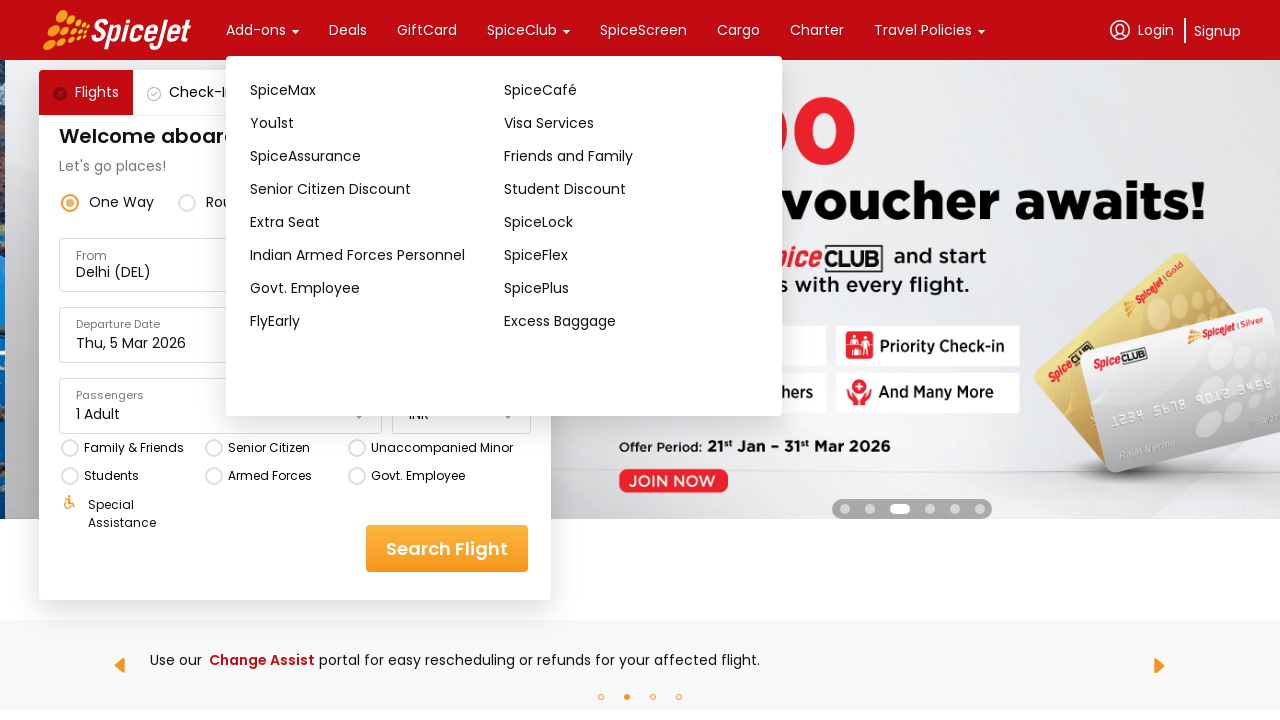

Clicked on You1st submenu item at (377, 123) on xpath=//div[text()='You1st']
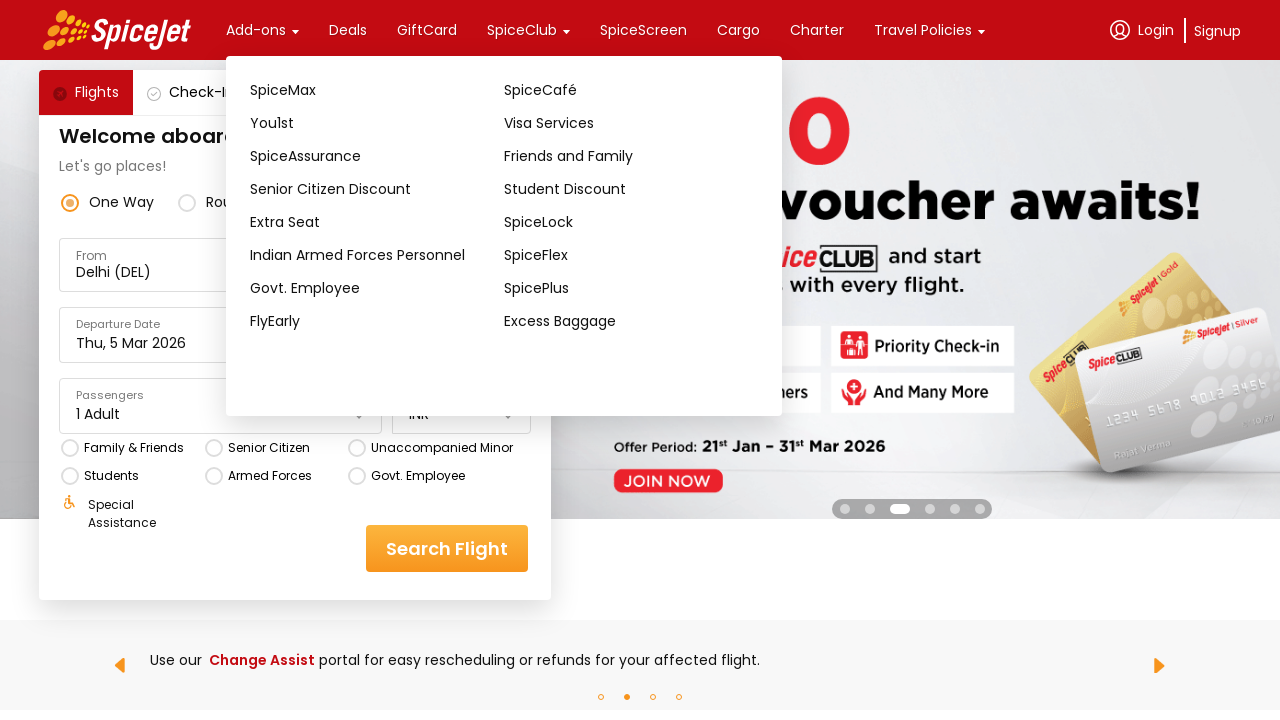

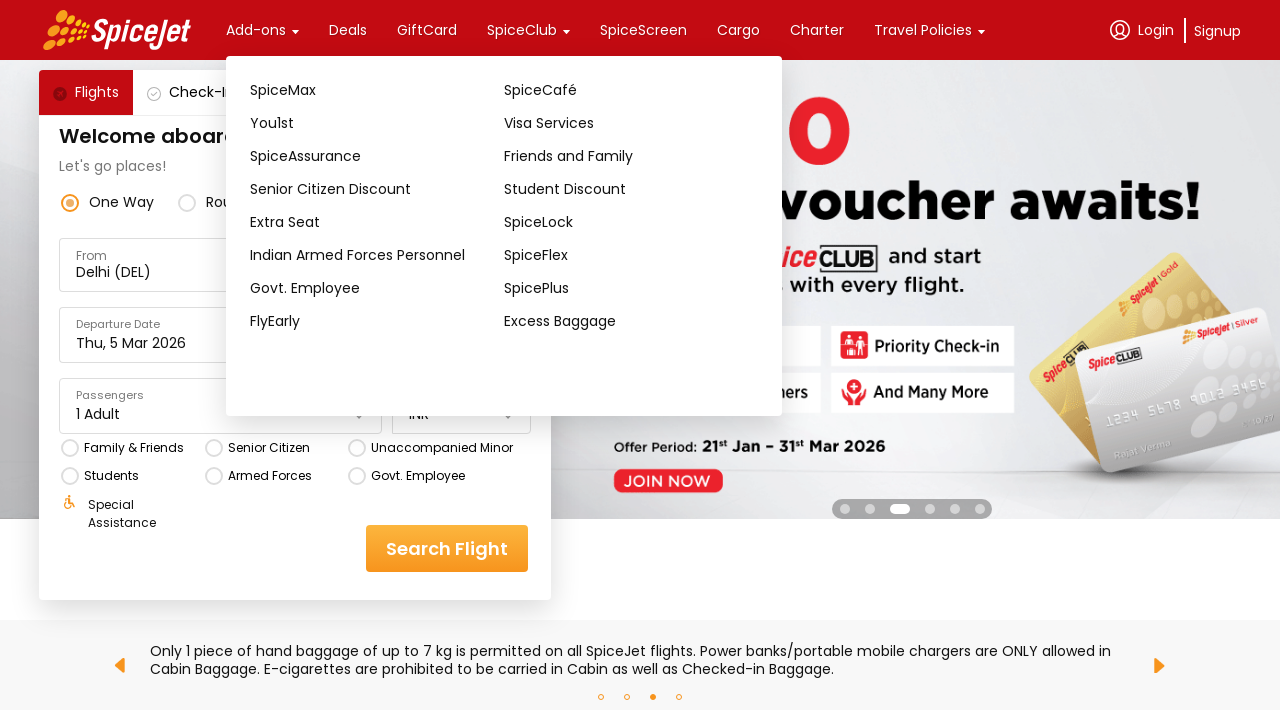